Tests dropdown selection functionality by selecting currency options using different methods (by value, by index, and by visible text)

Starting URL: https://rahulshettyacademy.com/dropdownsPractise/

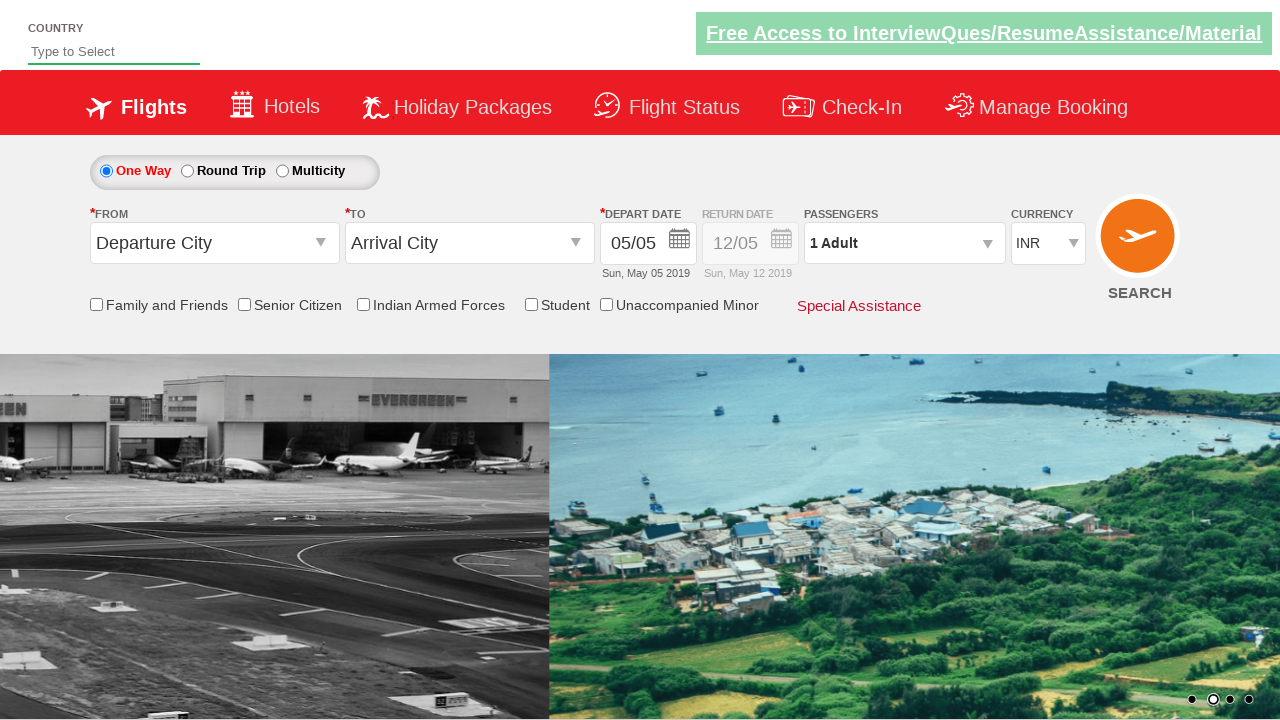

Selected USD currency by value from dropdown on select[id*='DropDownListCurrency']
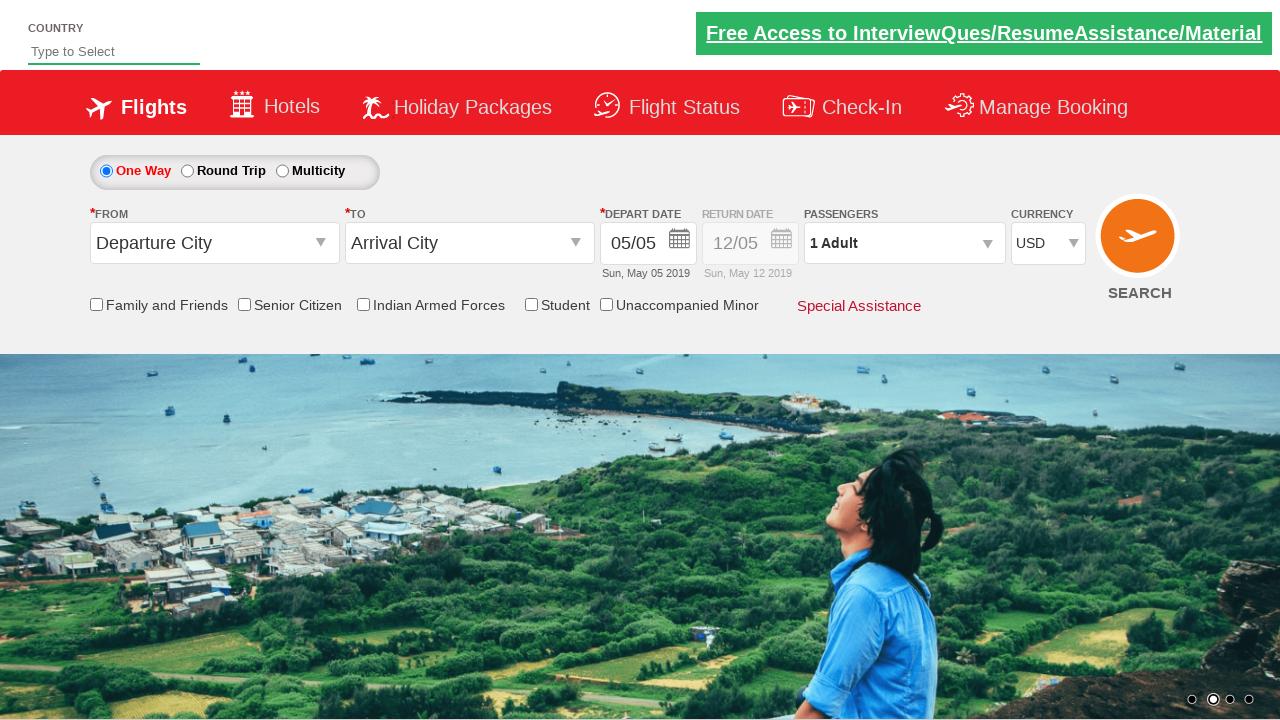

Selected currency by index (3rd option) from dropdown on select[id*='DropDownListCurrency']
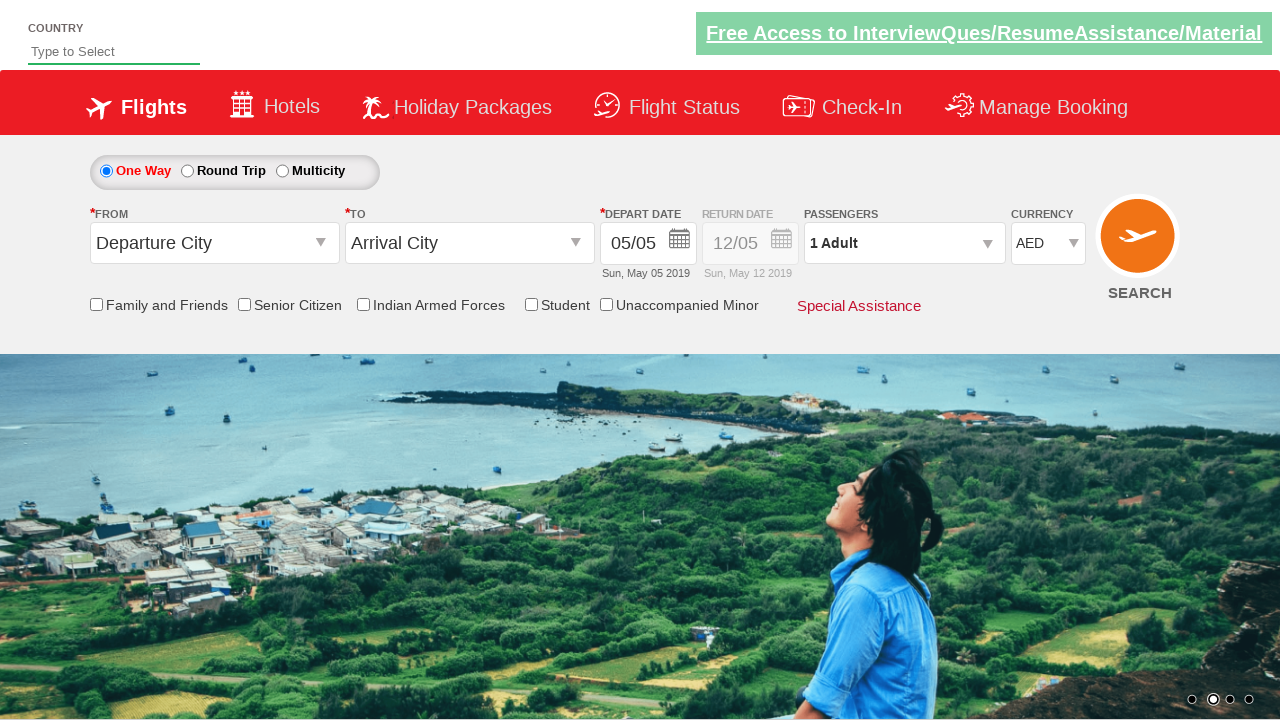

Selected INR currency by visible text from dropdown on select[id*='DropDownListCurrency']
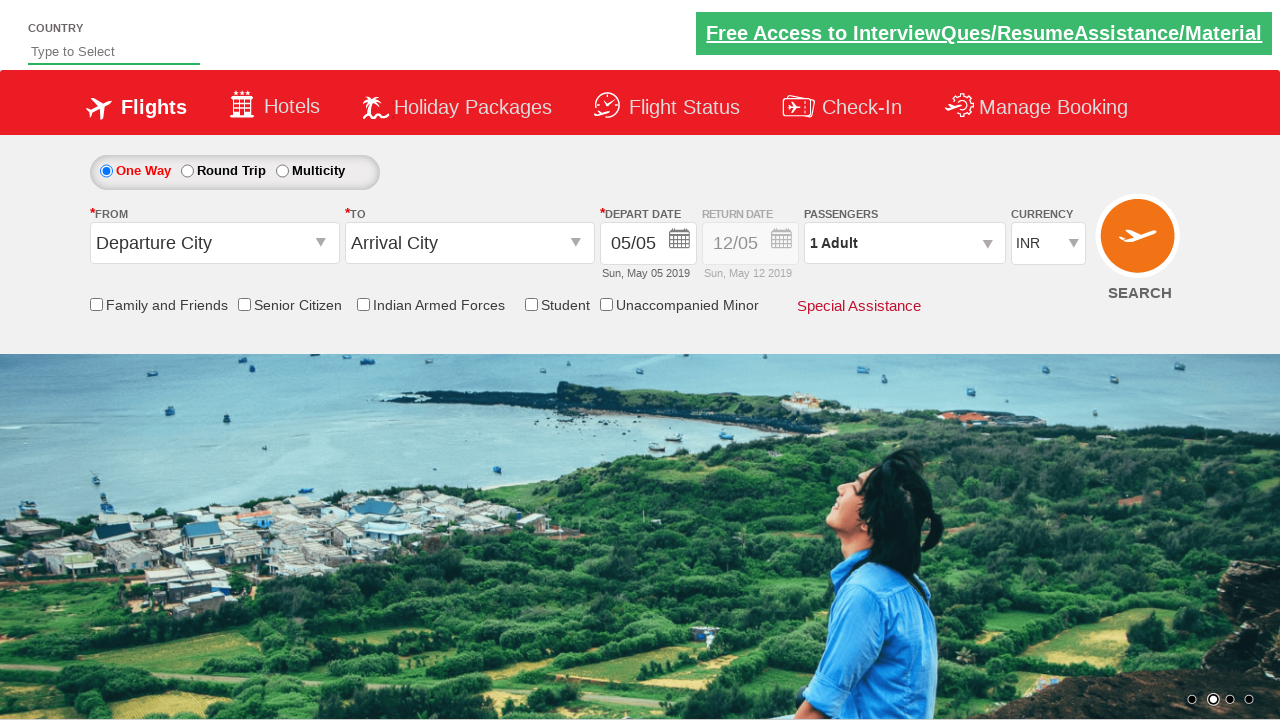

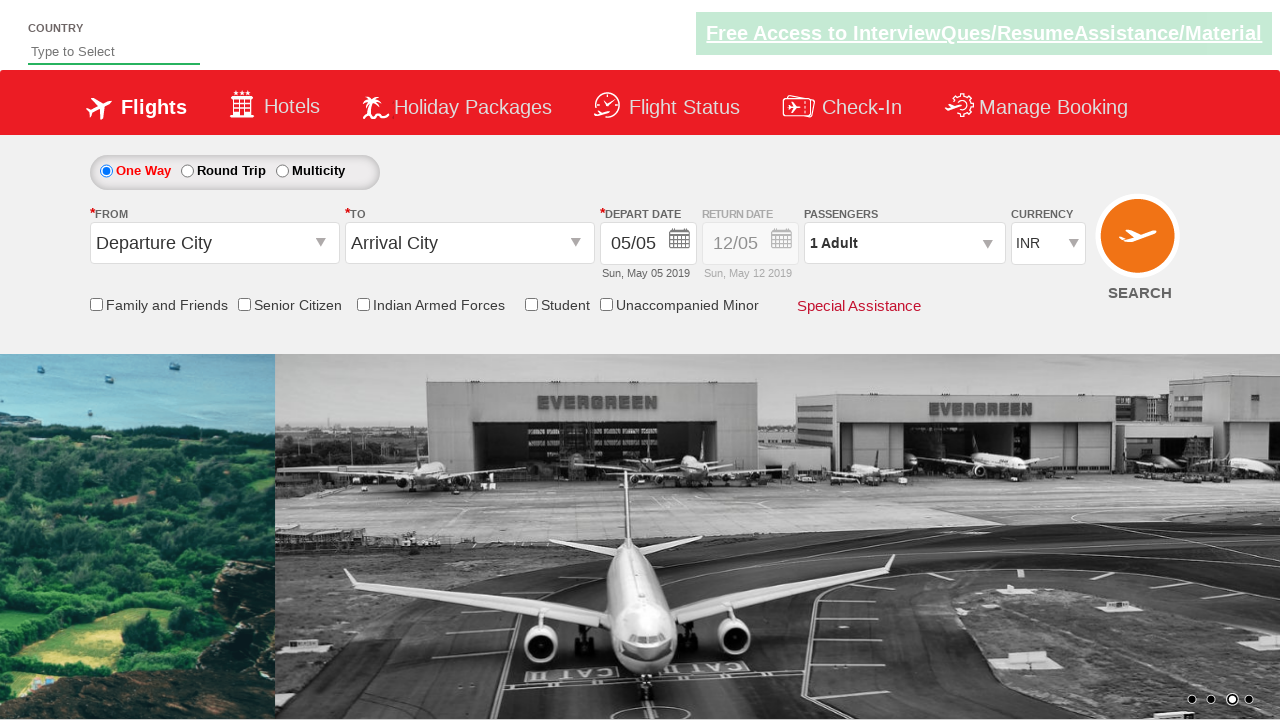